Navigates to Trendyol homepage and verifies the page loads by checking the title

Starting URL: https://www.trendyol.com/

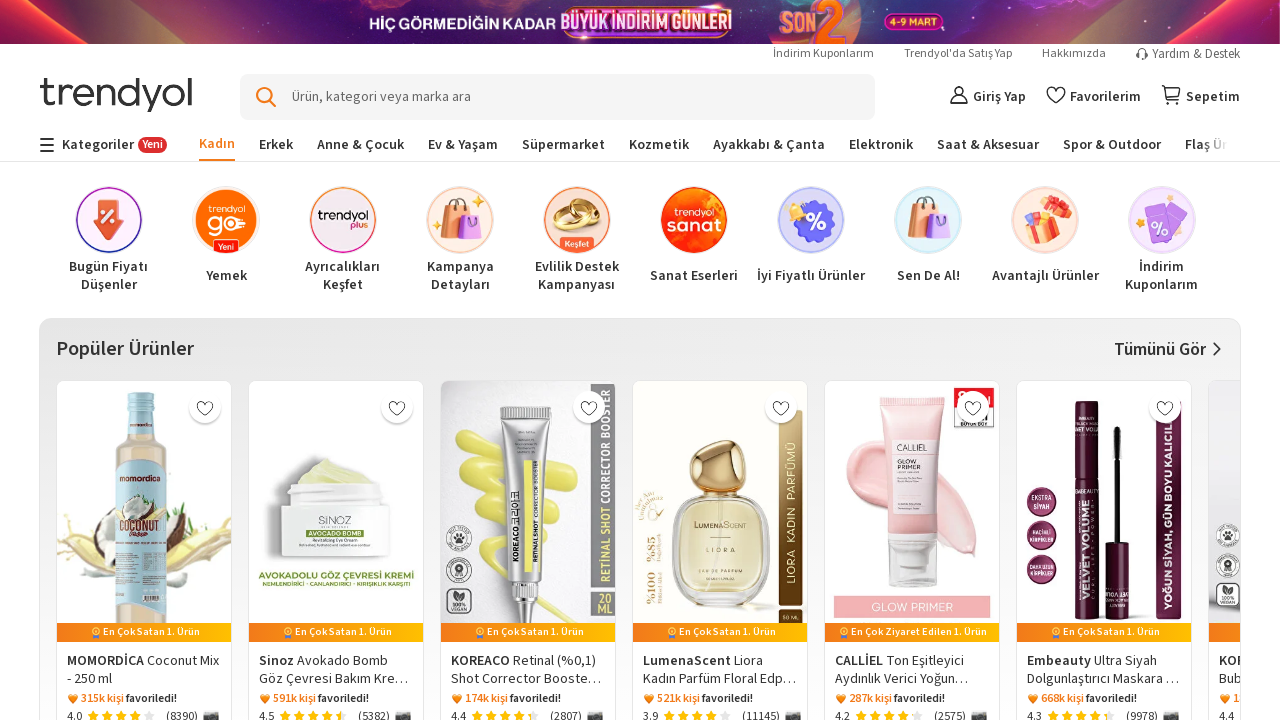

Navigated to Trendyol homepage
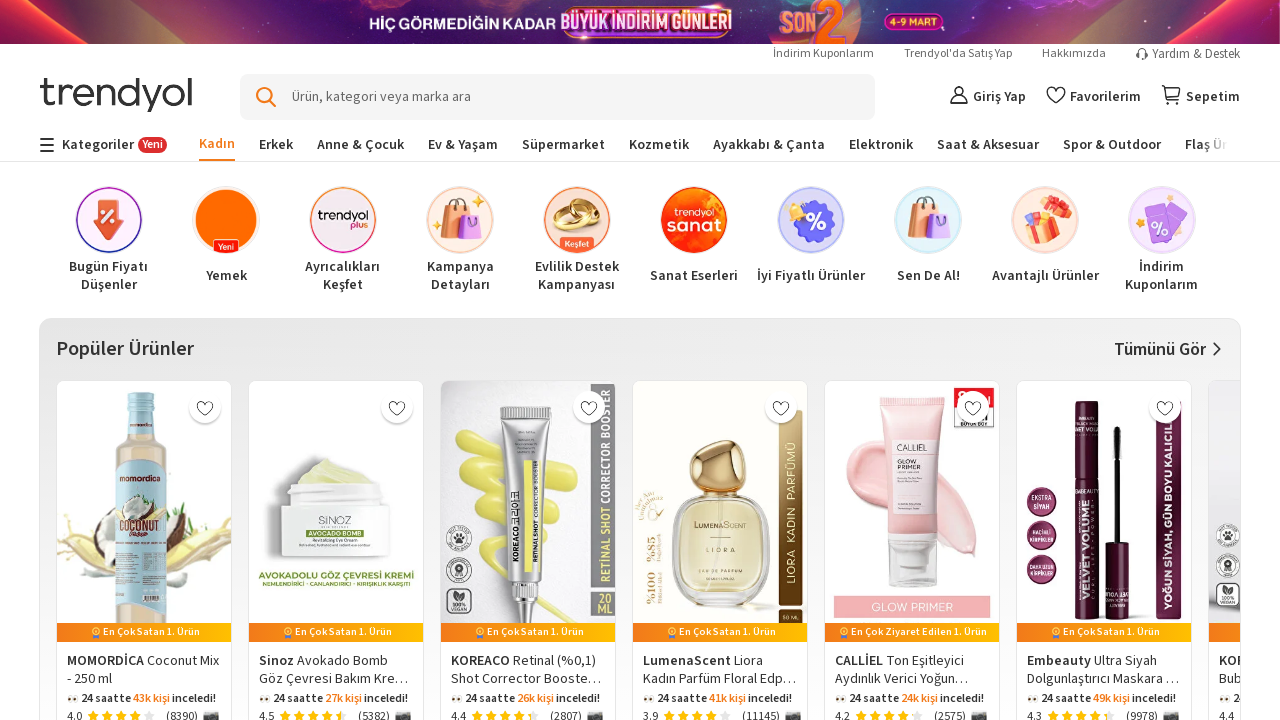

Page reached domcontentloaded state
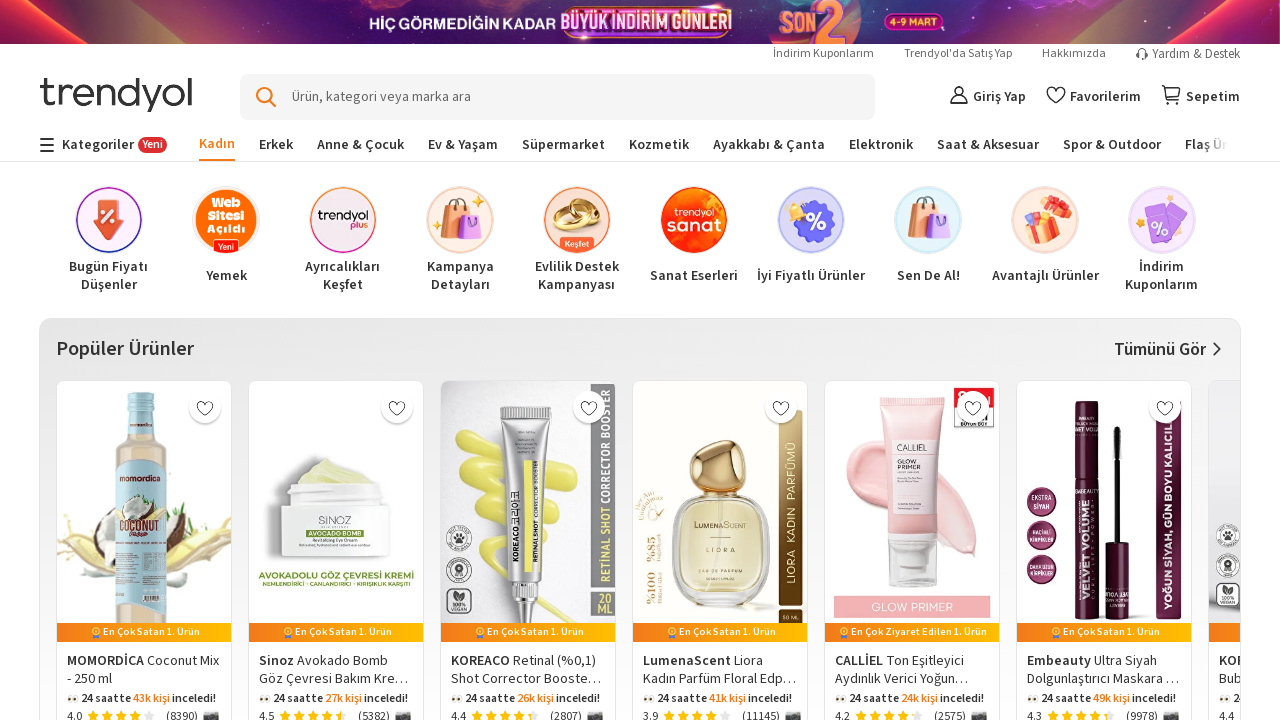

Retrieved page title: En Trend Ürünler Türkiye'nin Online Alışveriş Sitesi Trendyol'da
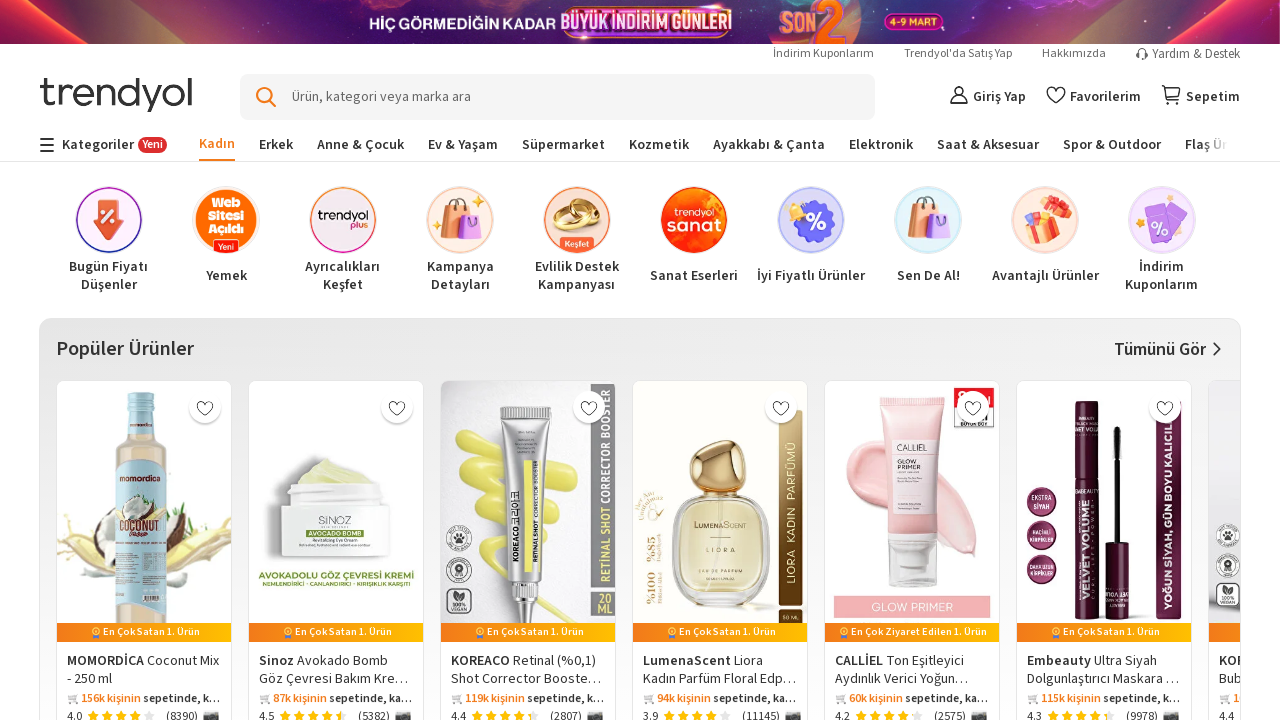

Printed page title to console
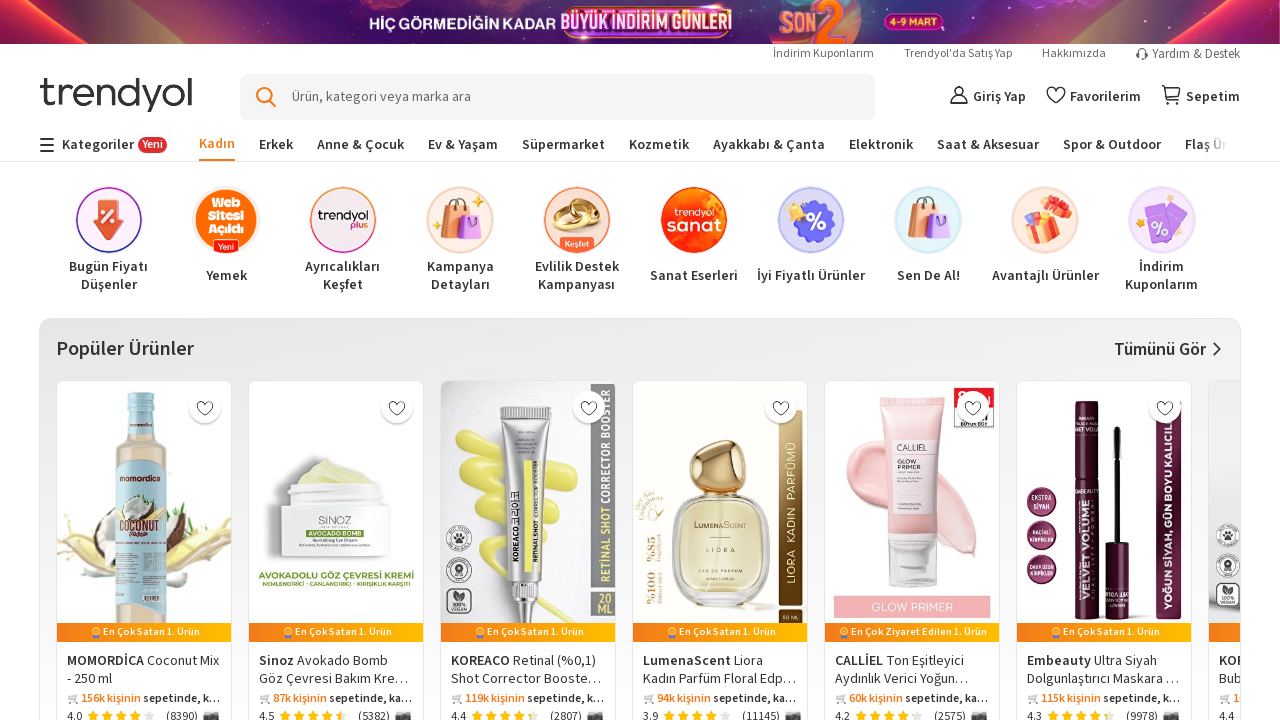

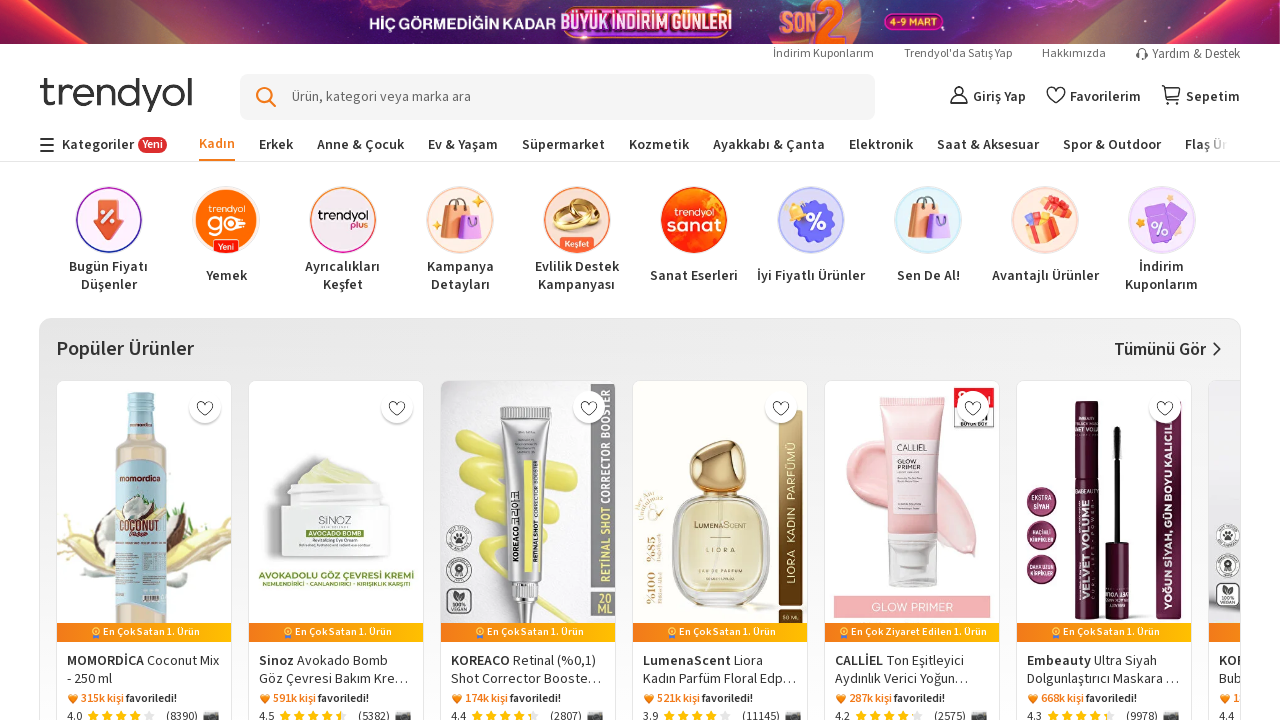